Tests table sorting functionality by clicking the header to sort vegetable names

Starting URL: https://rahulshettyacademy.com/seleniumPractise/#/offers

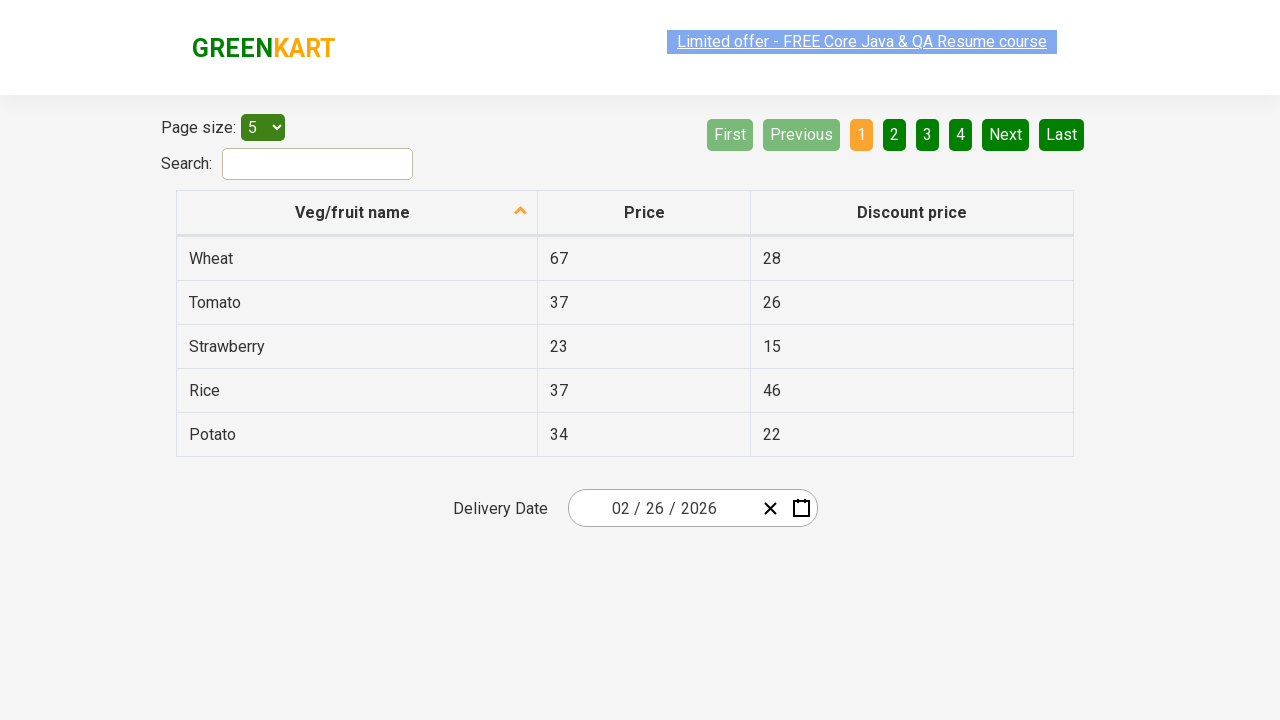

Clicked on the first column header to sort vegetable names at (357, 213) on tr th:nth-child(1)
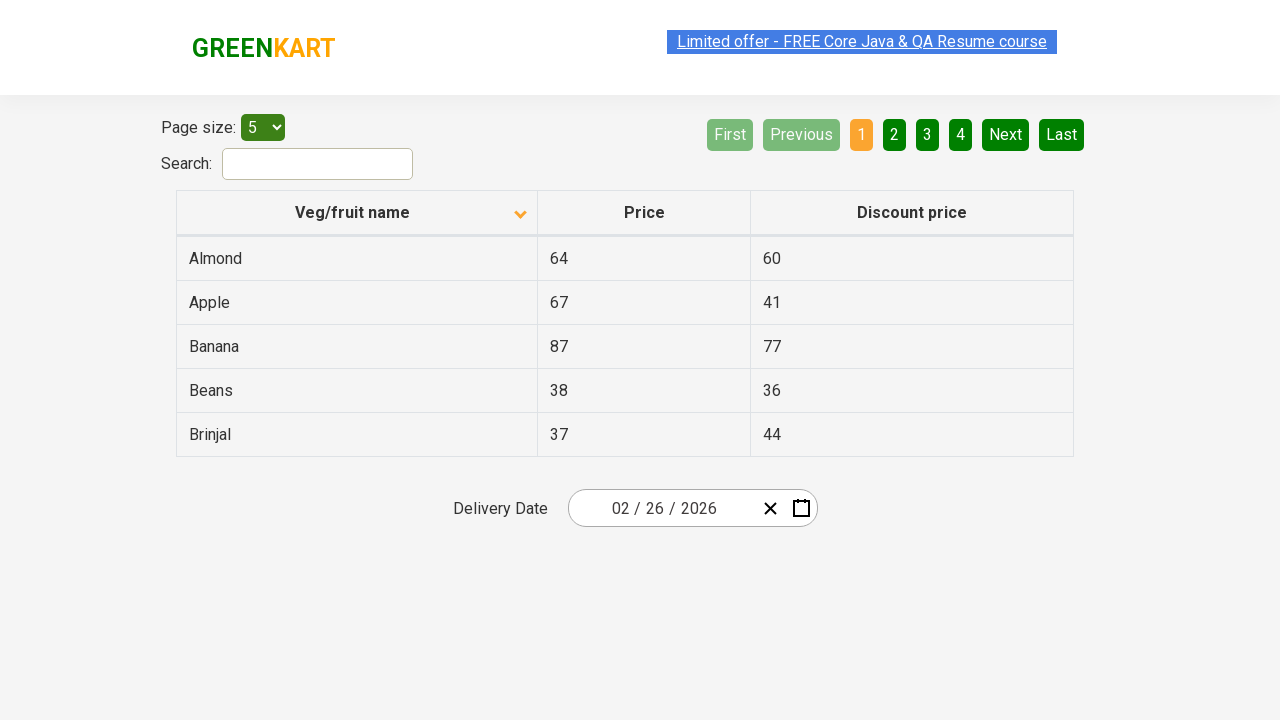

Waited for the table to complete sorting
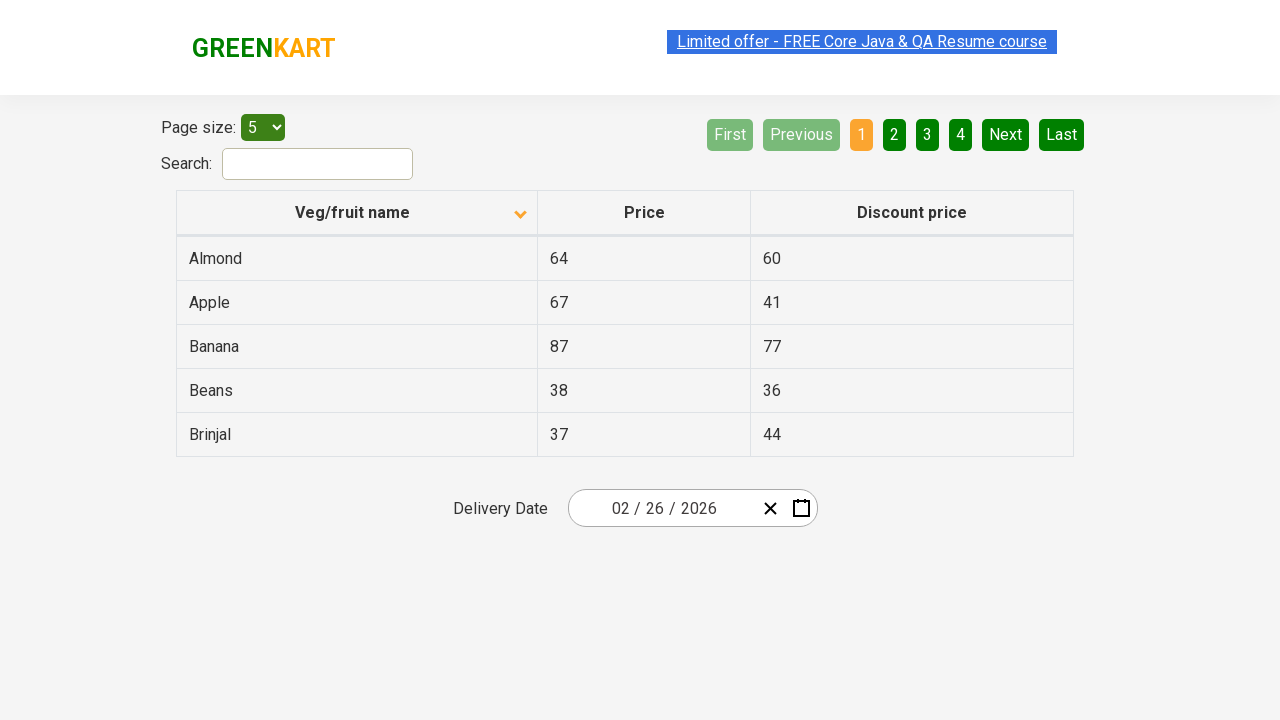

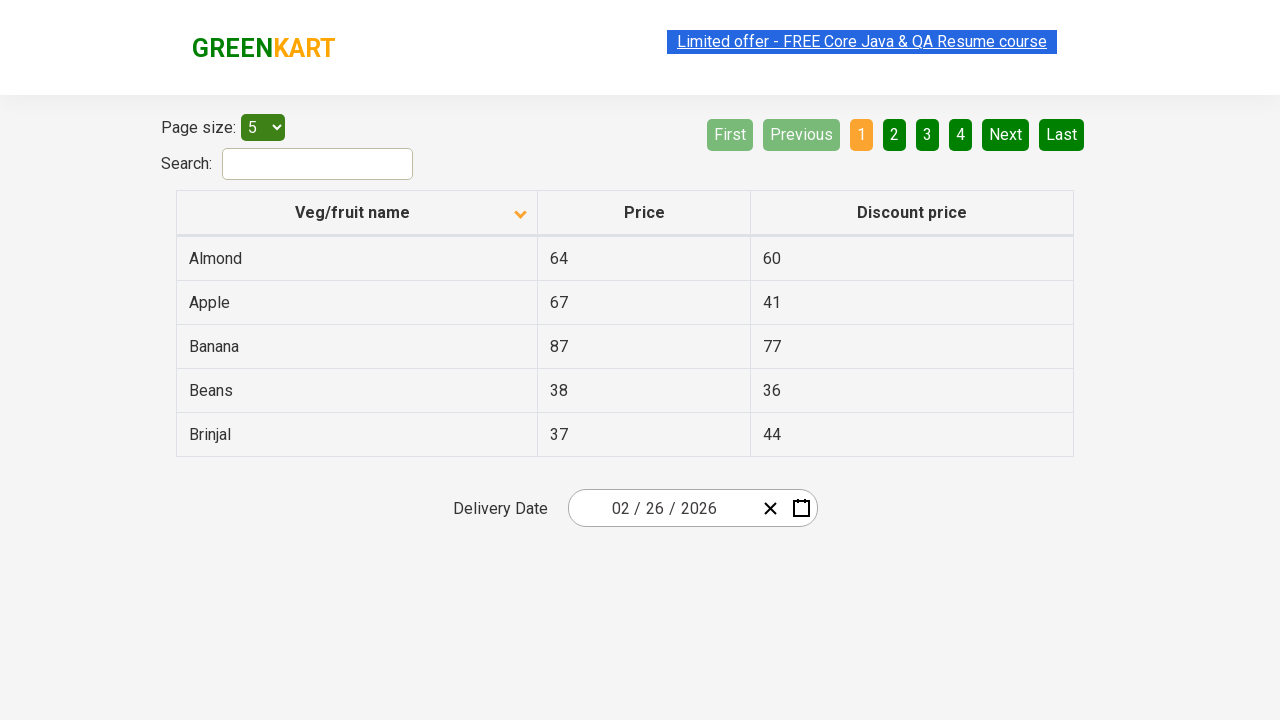